Tests JavaScript alert handling by clicking a button that triggers an alert and then accepting the alert dialog

Starting URL: https://the-internet.herokuapp.com/javascript_alerts

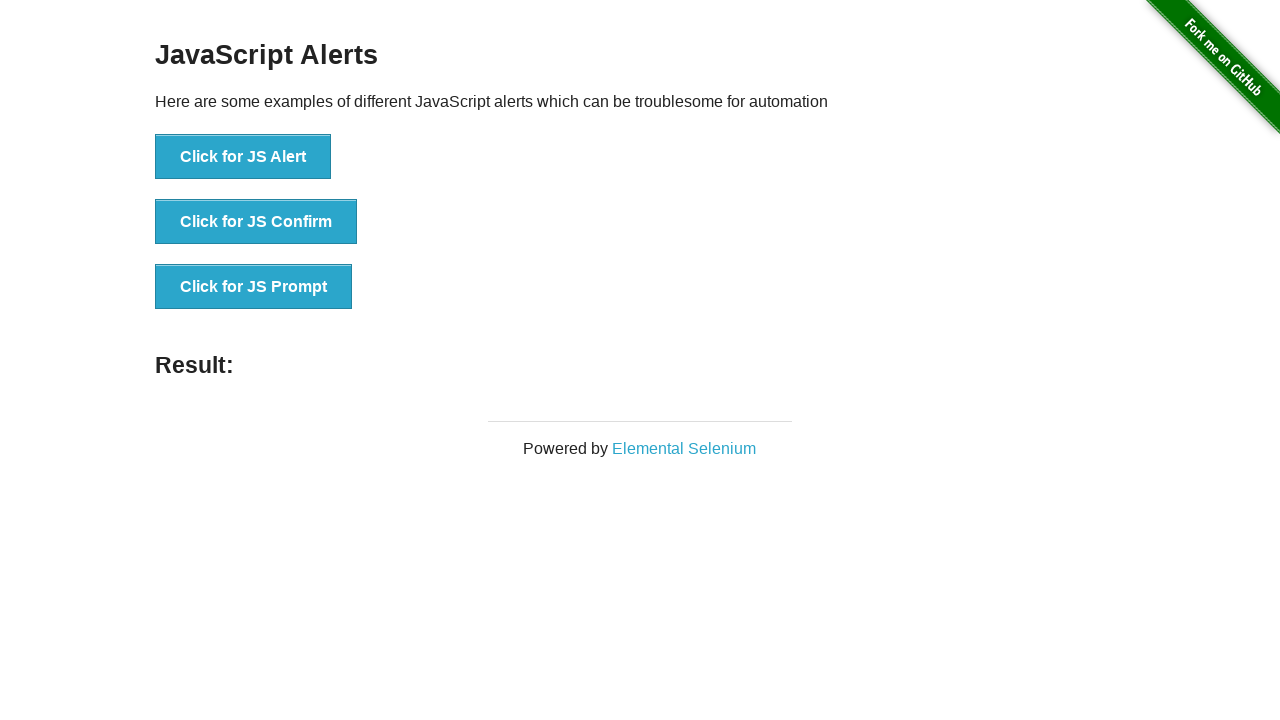

Clicked button to trigger JavaScript alert at (243, 157) on xpath=//button[normalize-space()='Click for JS Alert']
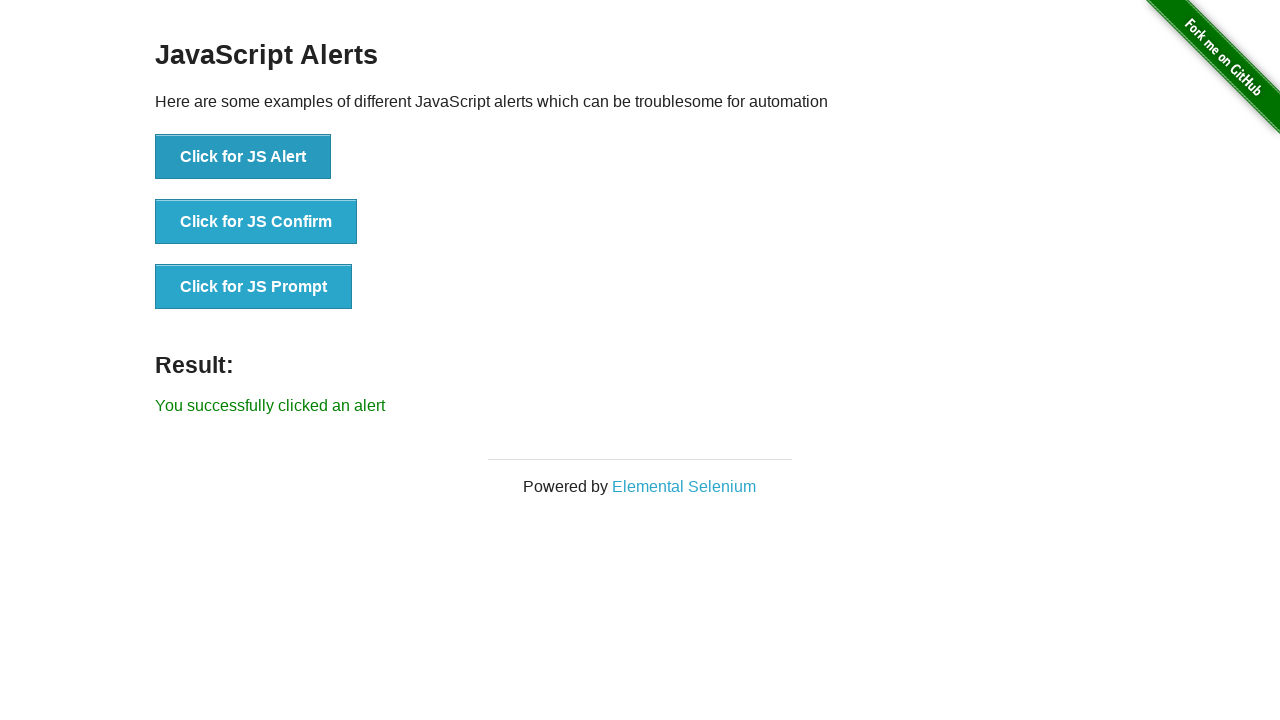

Set up dialog handler to accept alerts
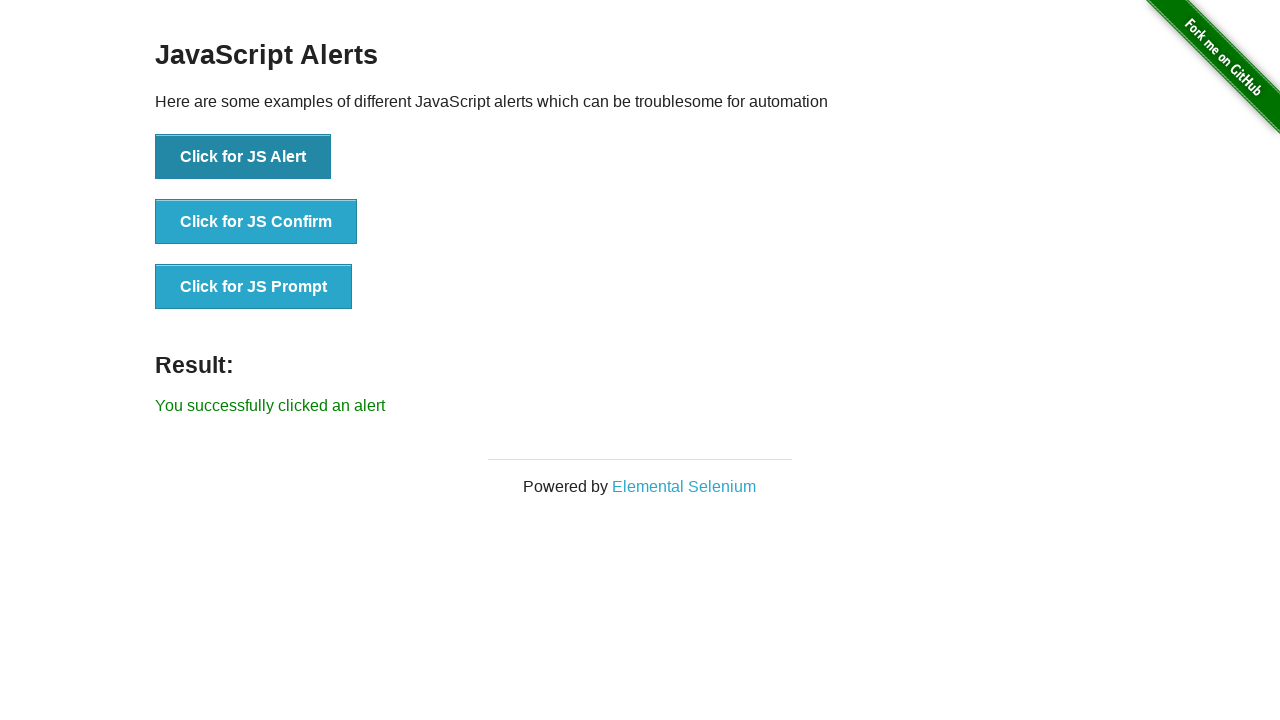

Waited 1000ms for alert to be processed
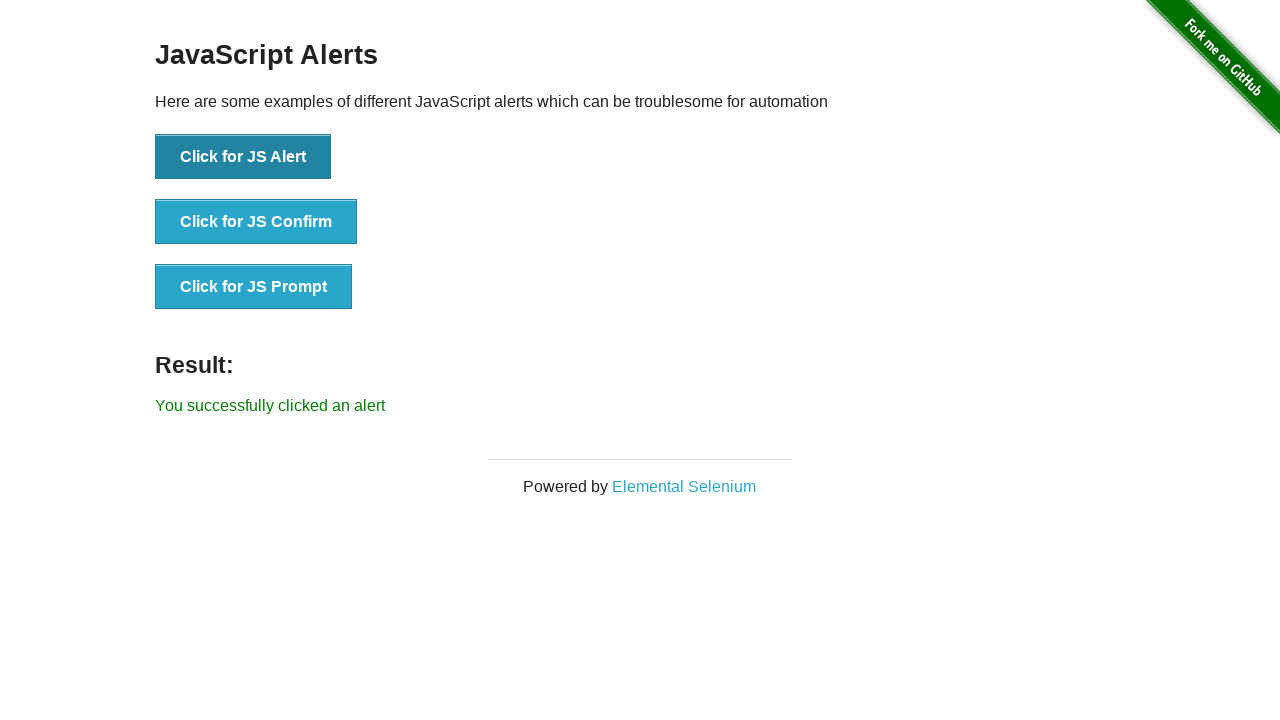

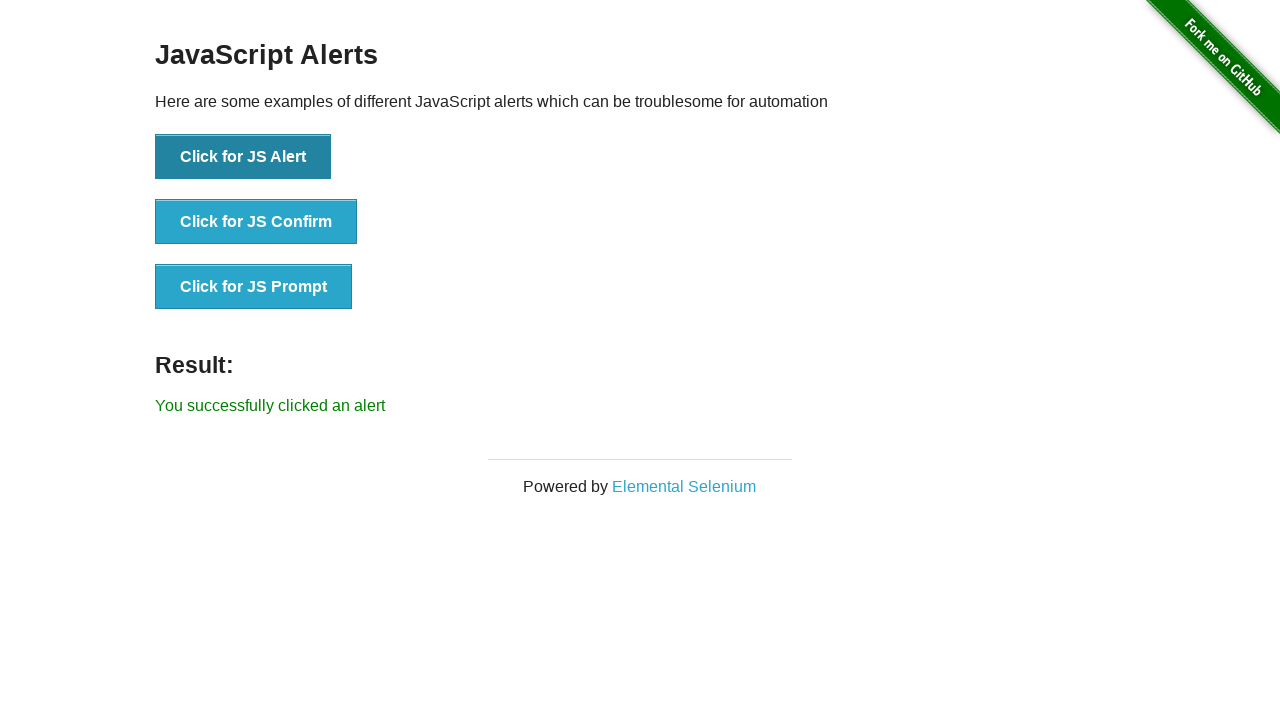